Tests radio button selection functionality by clicking three different radio buttons using different selector strategies (id, CSS selector, and XPath)

Starting URL: https://formy-project.herokuapp.com/radiobutton

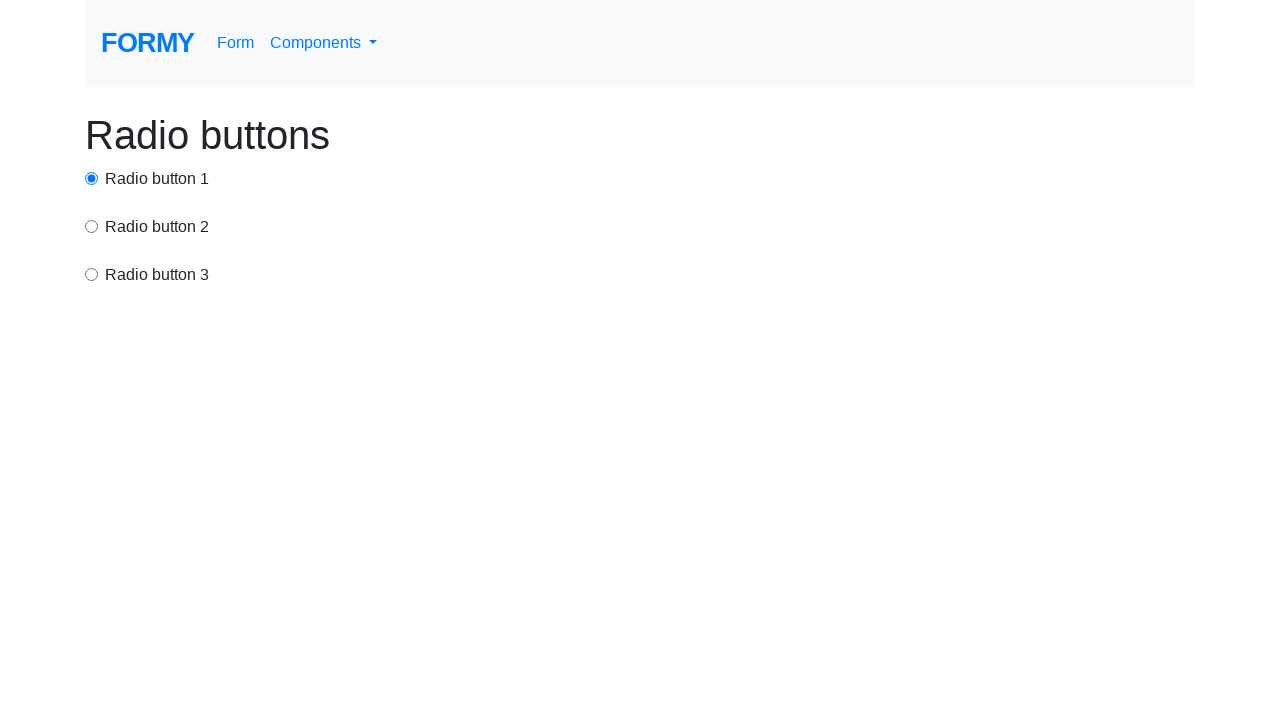

Clicked first radio button using id selector at (92, 178) on #radio-button-1
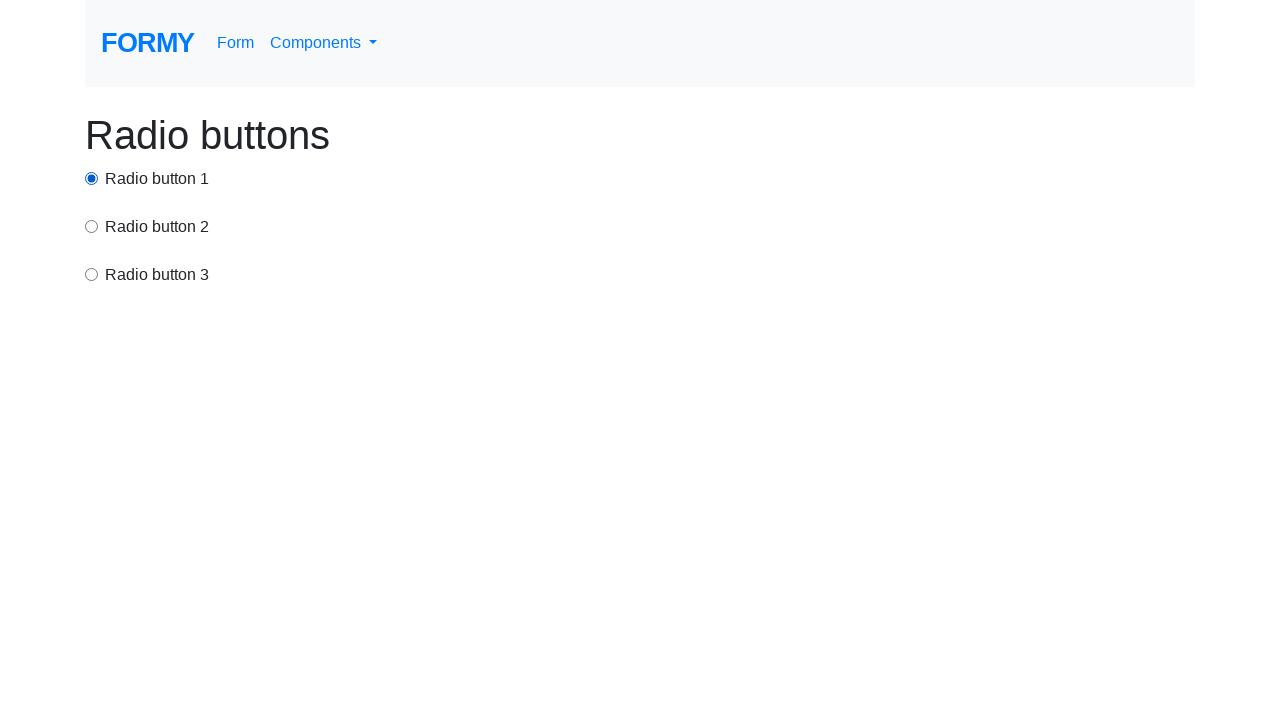

Clicked second radio button using CSS selector at (92, 226) on input[value='option2']
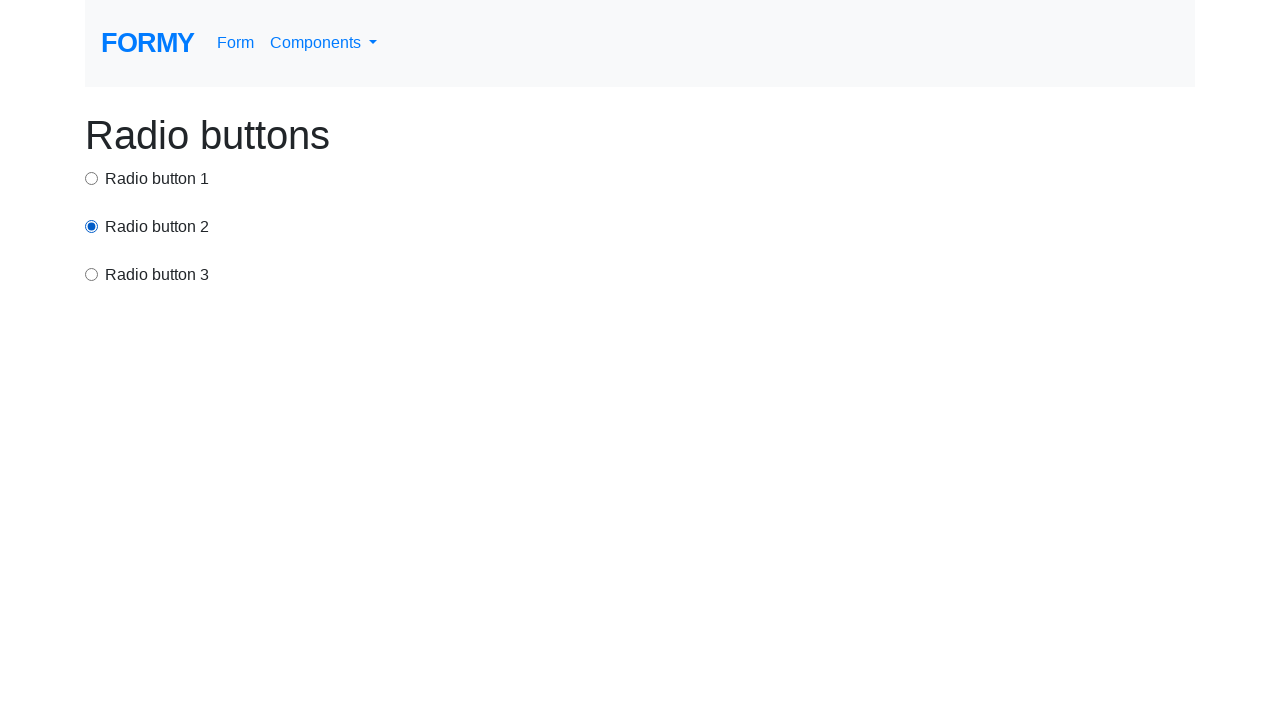

Clicked third radio button using XPath selector at (92, 274) on xpath=/html/body/div/div[3]/input
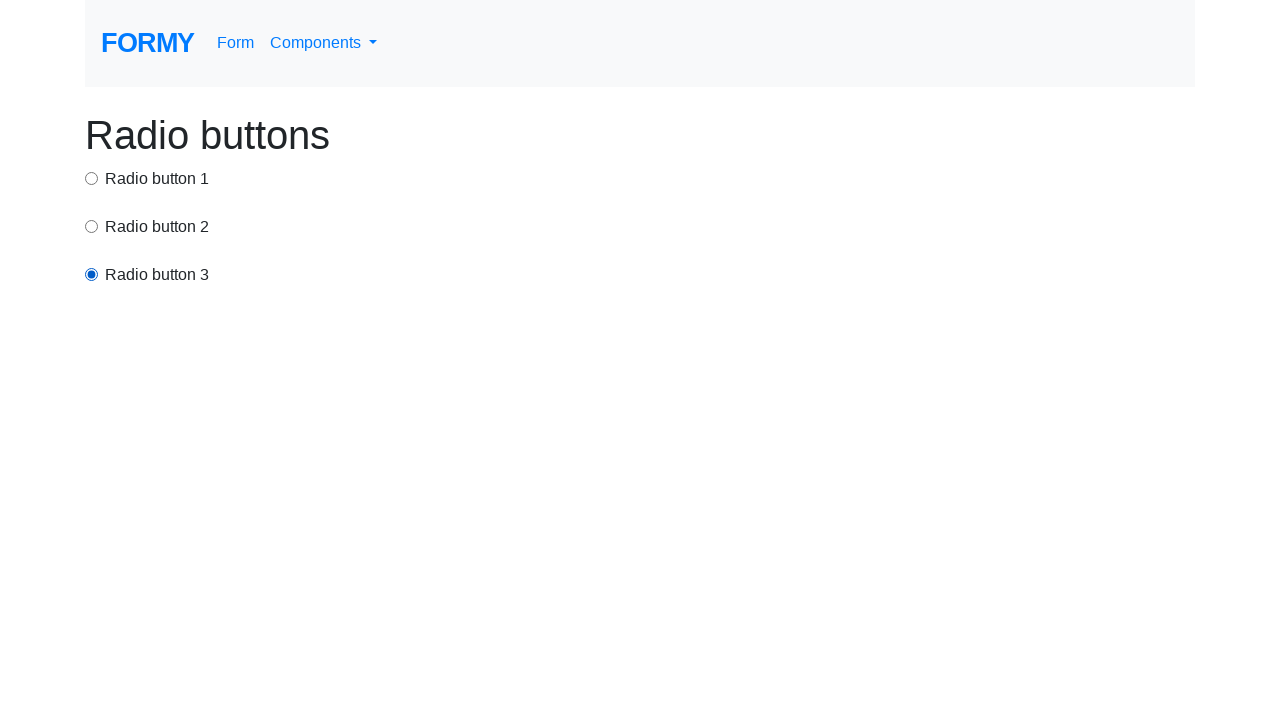

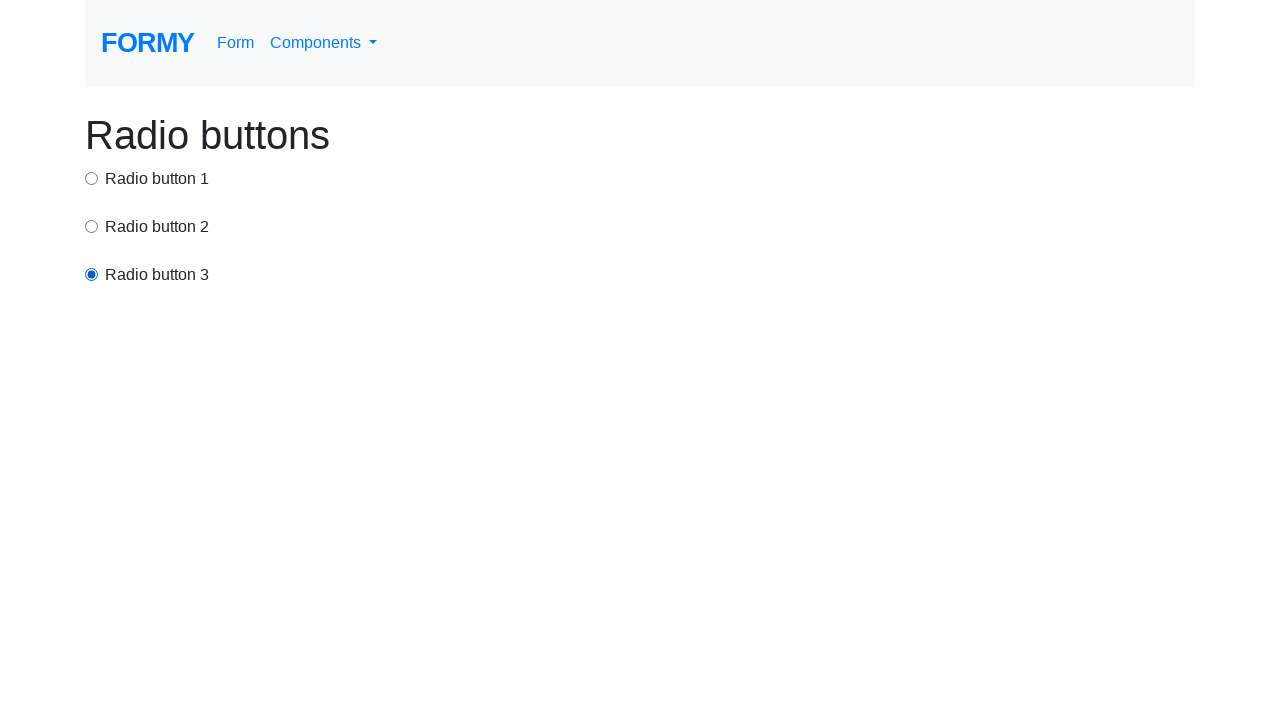